Tests table sorting functionality by clicking the sort header and verifying that vegetable/fruit names are displayed in alphabetical order

Starting URL: https://rahulshettyacademy.com/seleniumPractise/#/offers

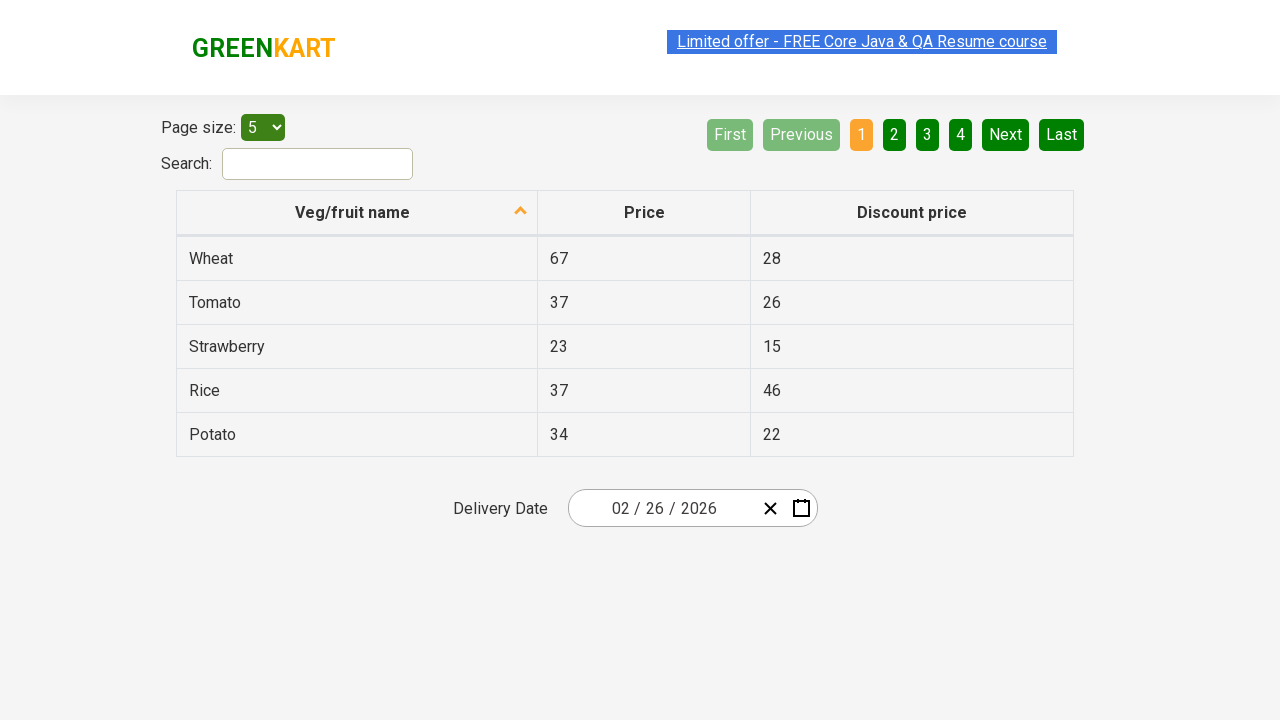

Clicked 'Veg/fruit name' column header to sort table at (353, 212) on xpath=//span[normalize-space()='Veg/fruit name']
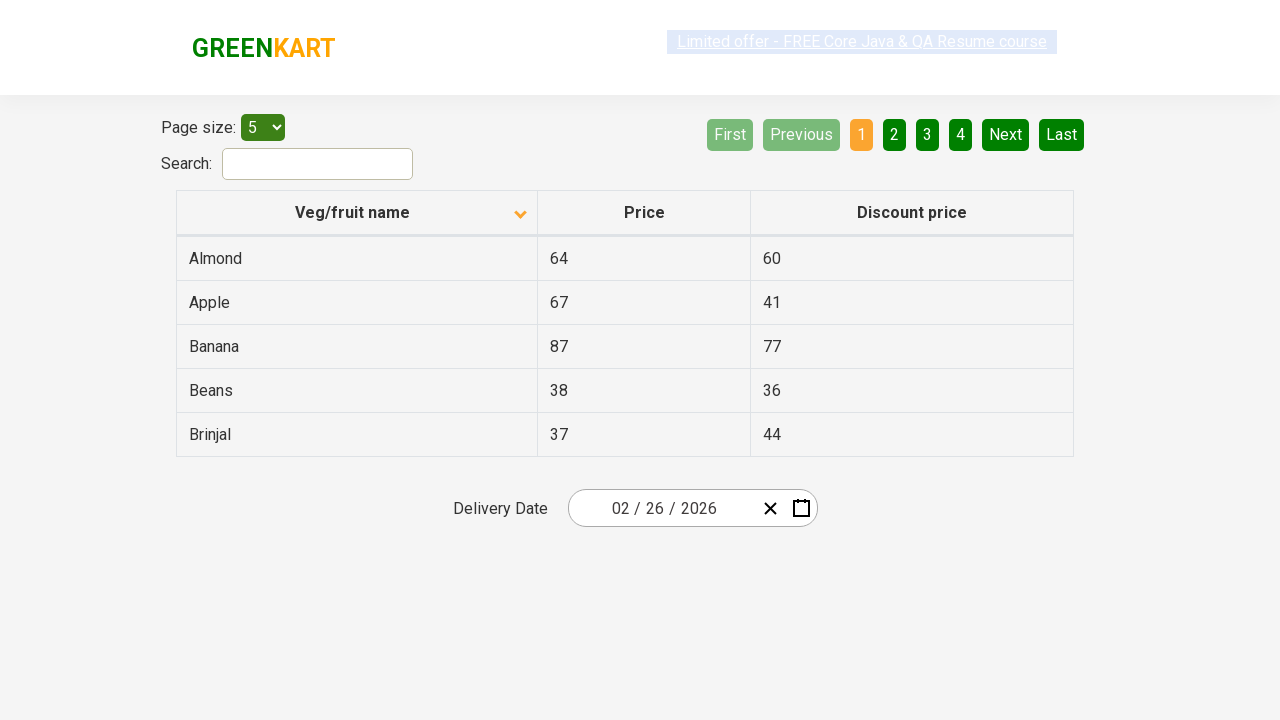

Waited 500ms for table sorting to complete
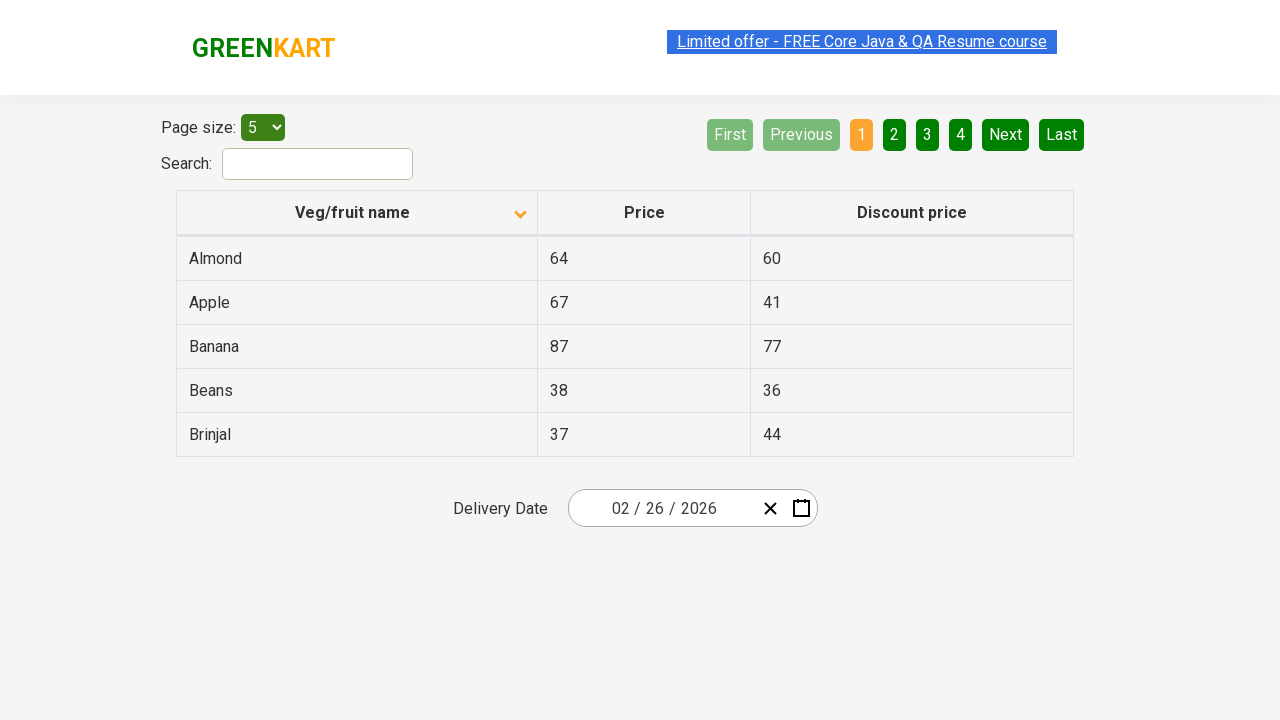

Retrieved all vegetable/fruit name elements from first column
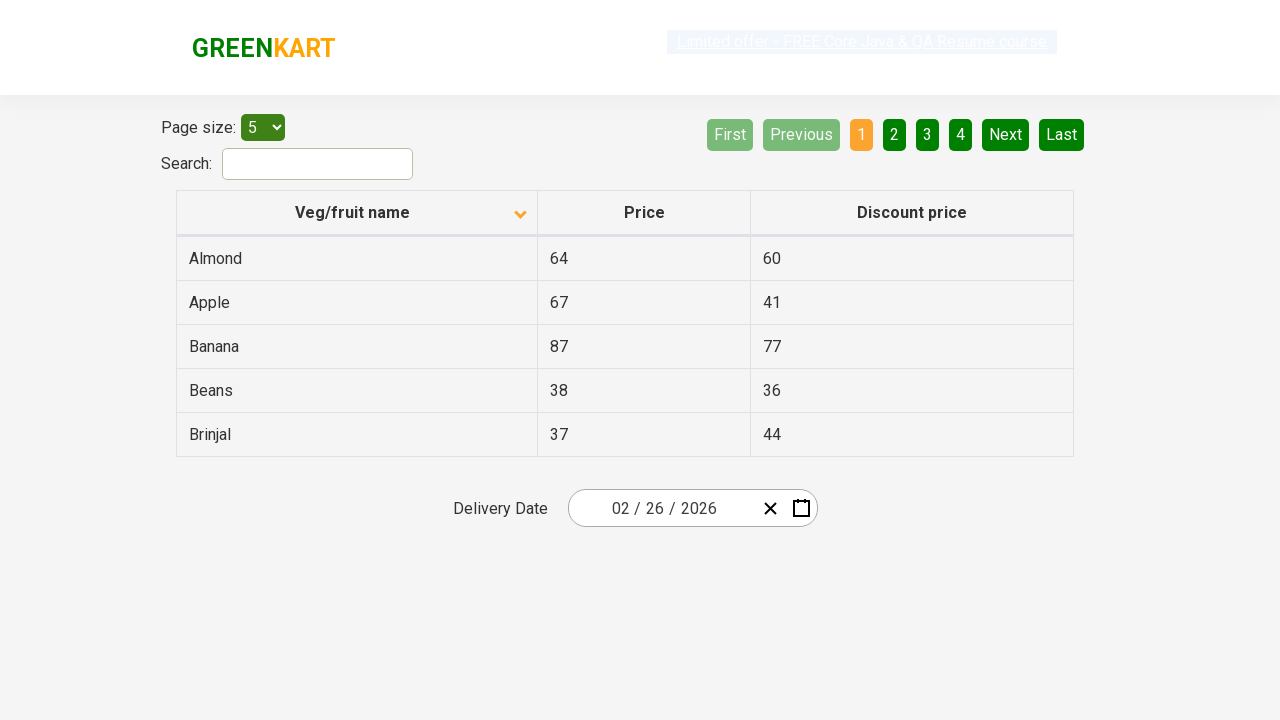

Extracted 5 vegetable/fruit names from table
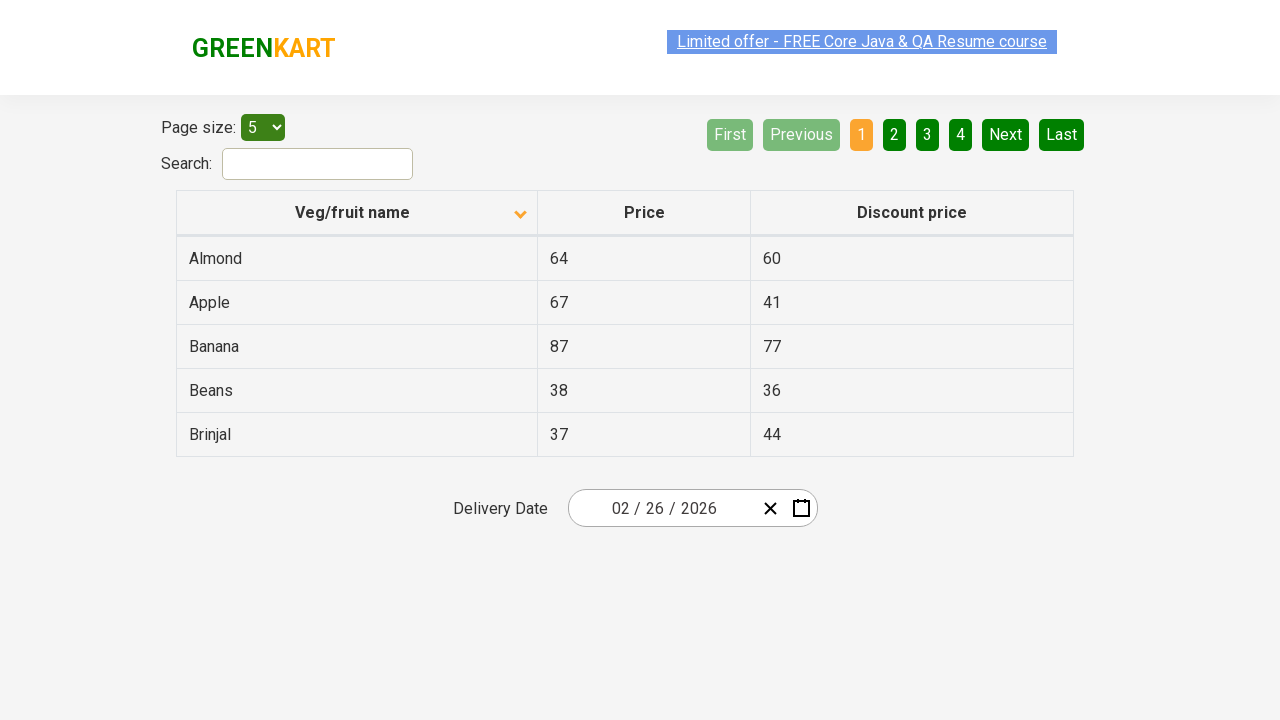

Created alphabetically sorted version of vegetable/fruit names
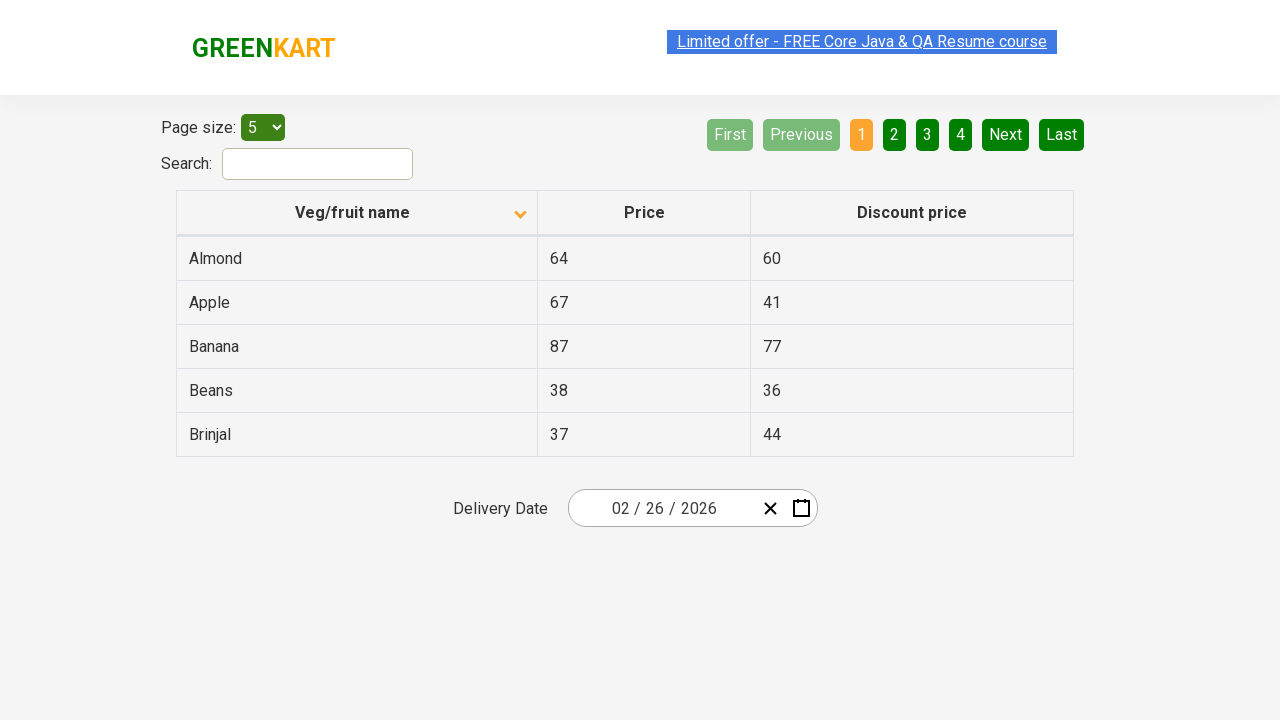

Verified that table items are displayed in alphabetical order
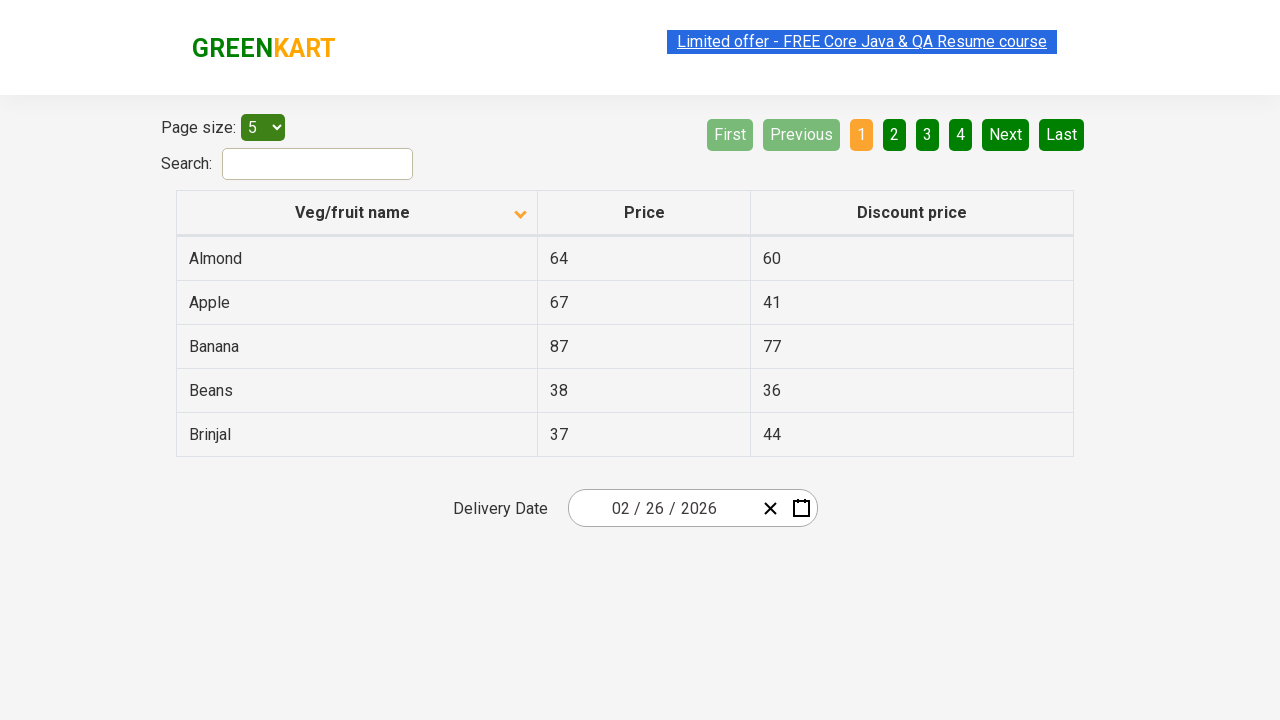

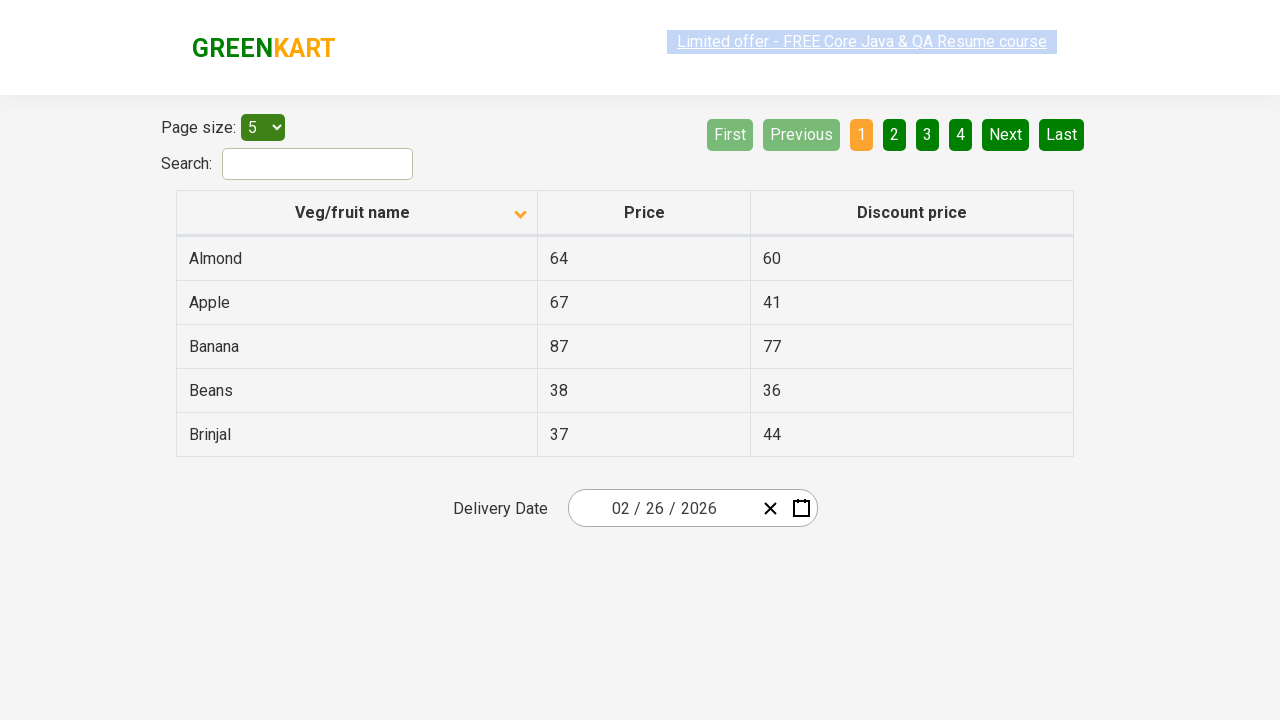